Tests file upload functionality by selecting a file and submitting the form

Starting URL: https://bonigarcia.dev/selenium-webdriver-java/web-form.html

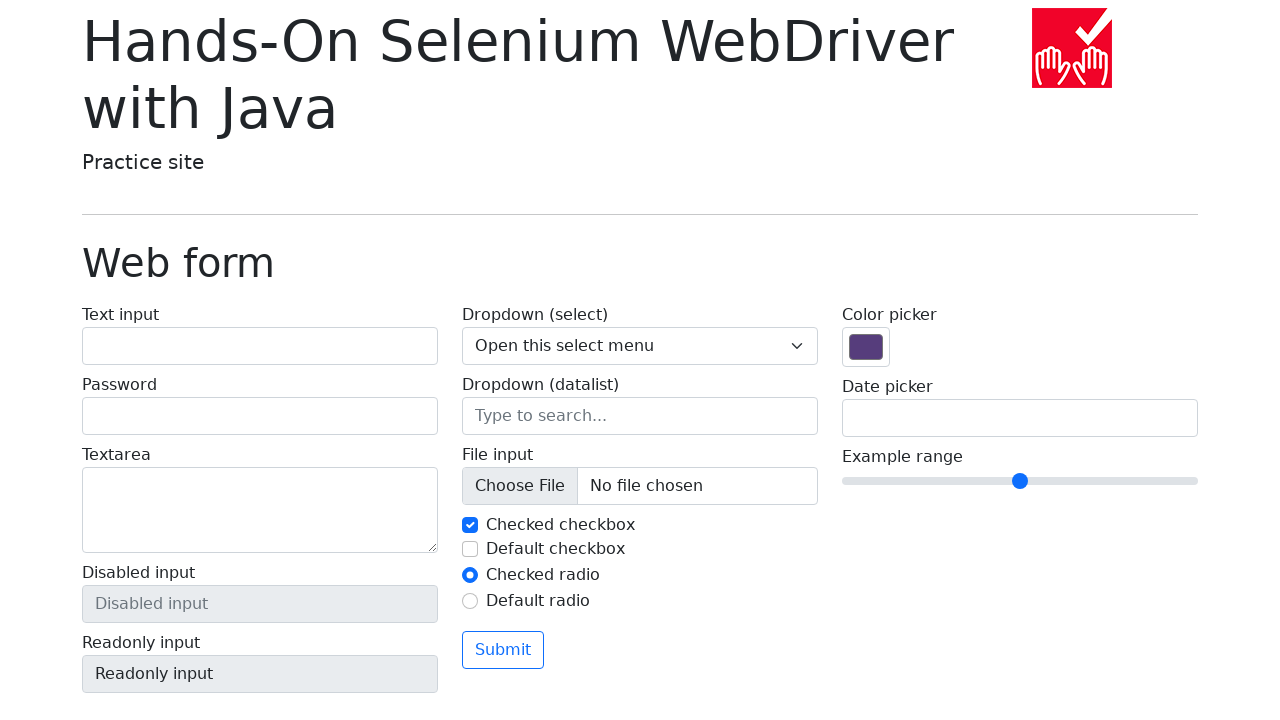

Created temporary test file for upload
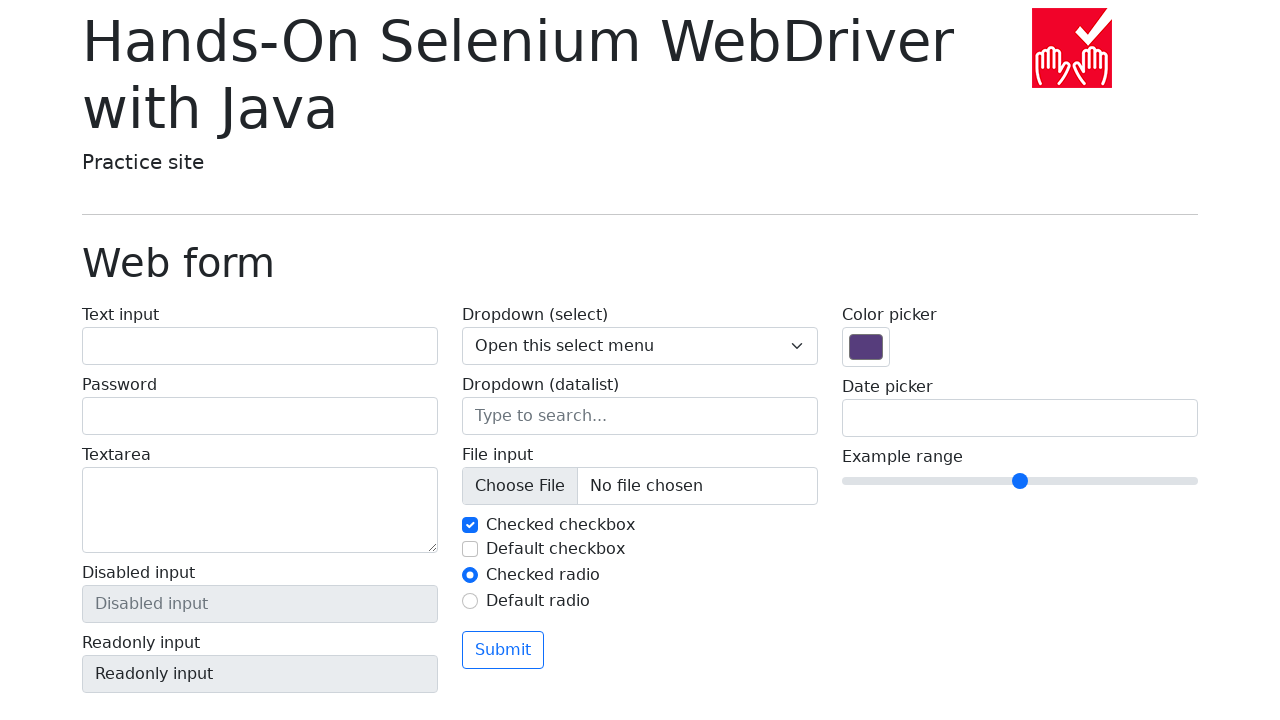

Selected file for upload using file input field
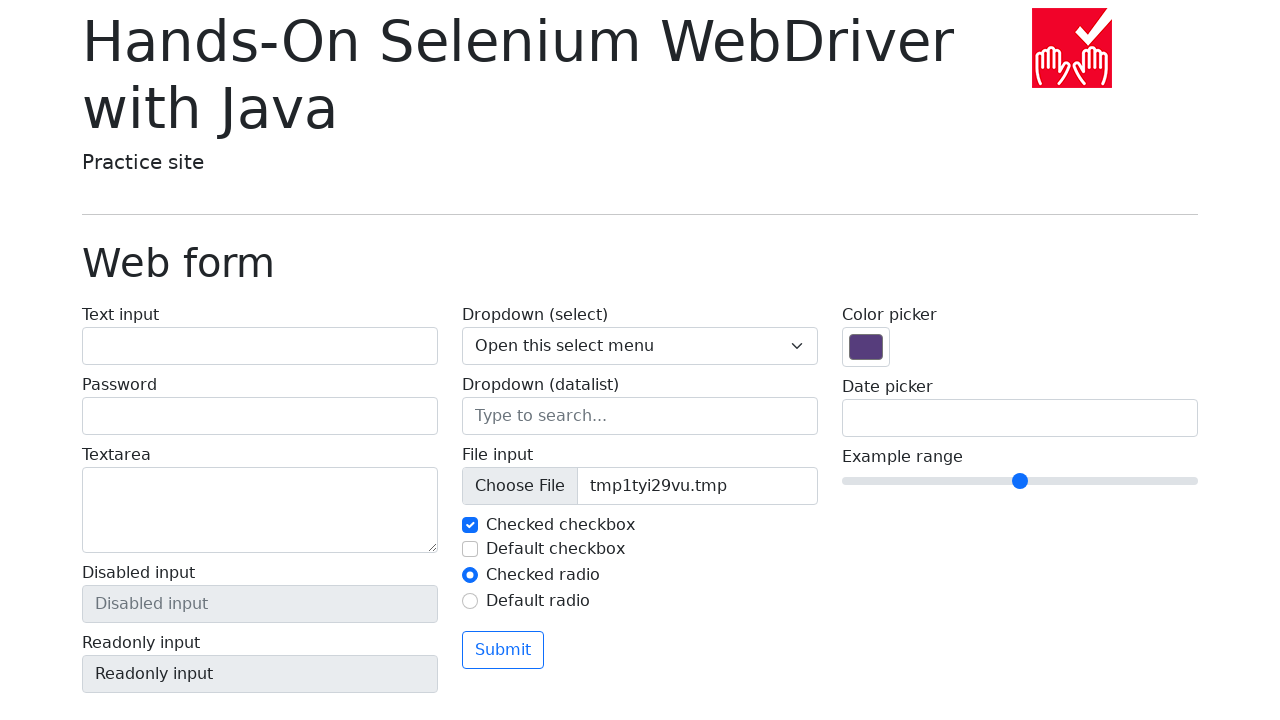

Submitted the form with uploaded file
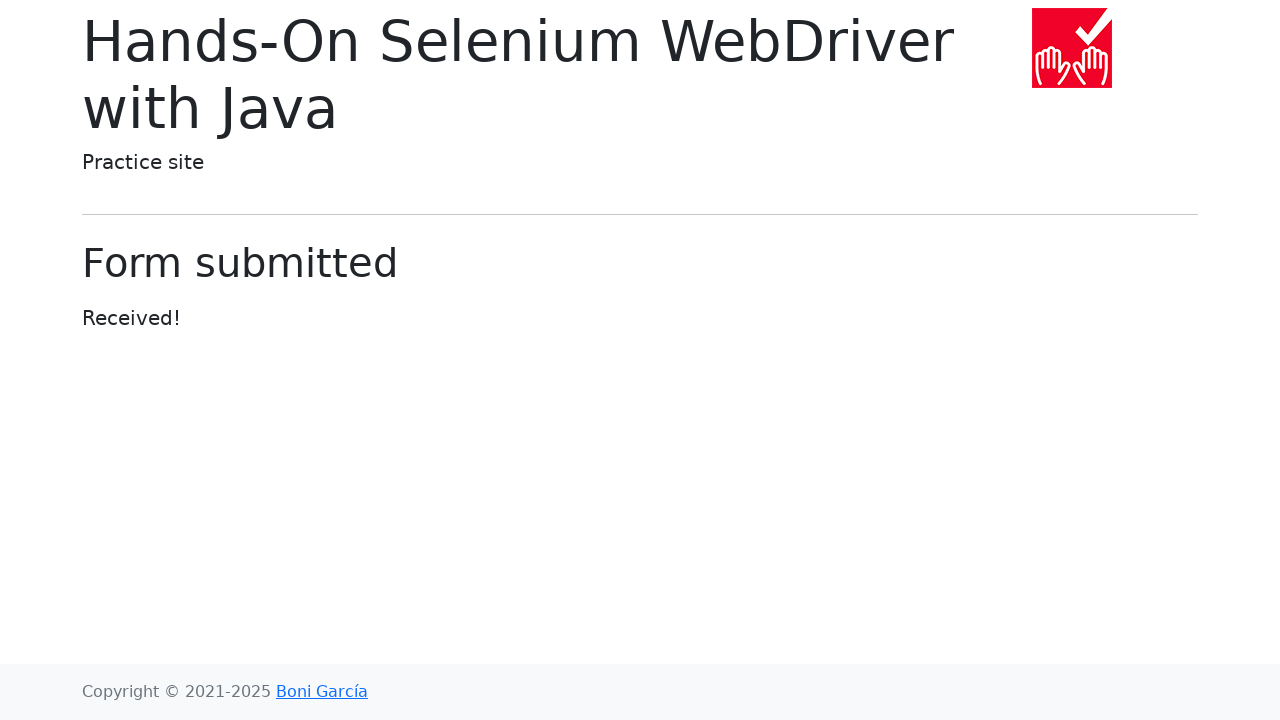

Cleaned up temporary test file
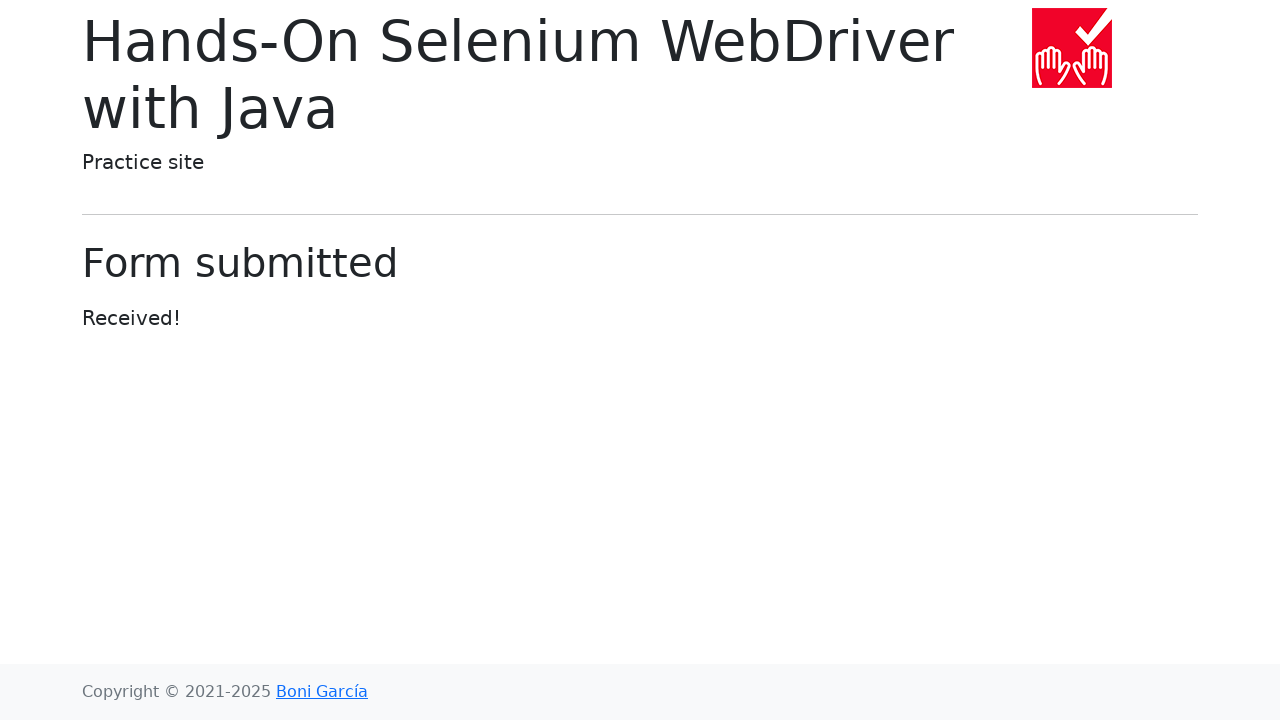

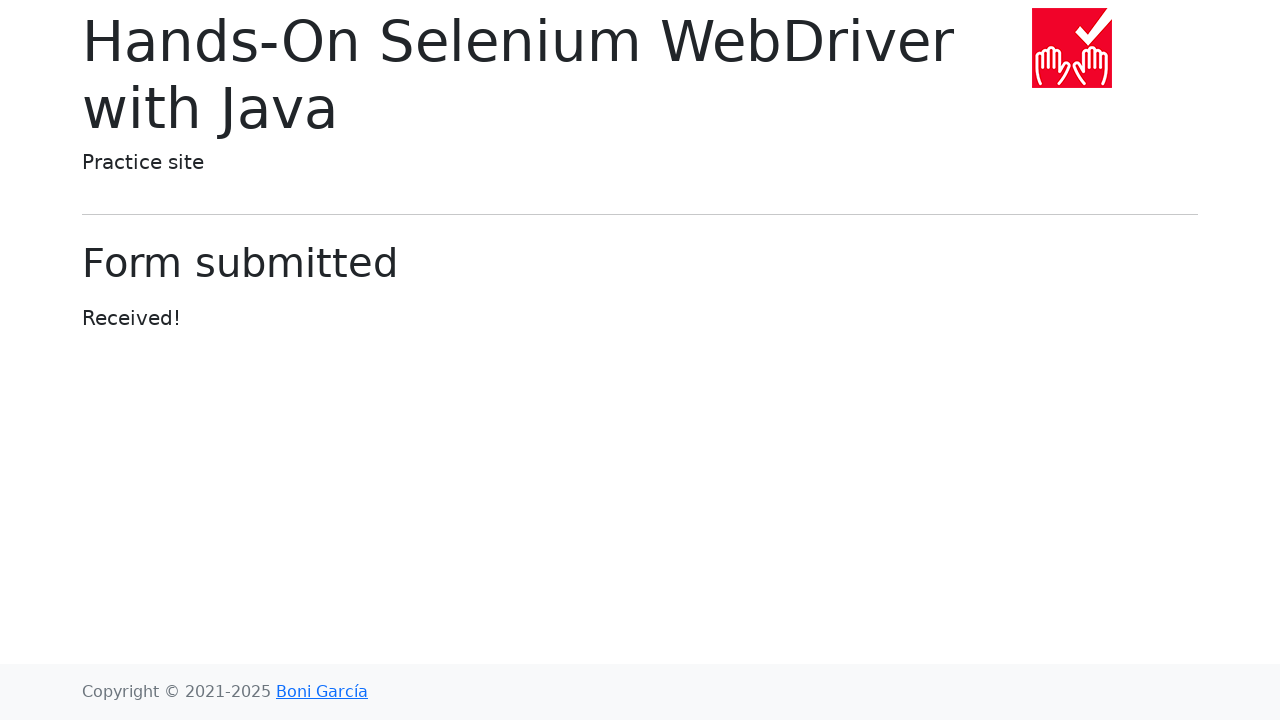